Tests link navigation by clicking on a link with text "Home" on the TutorialsPoint Selenium practice page

Starting URL: https://www.tutorialspoint.com/selenium/practice/links.php

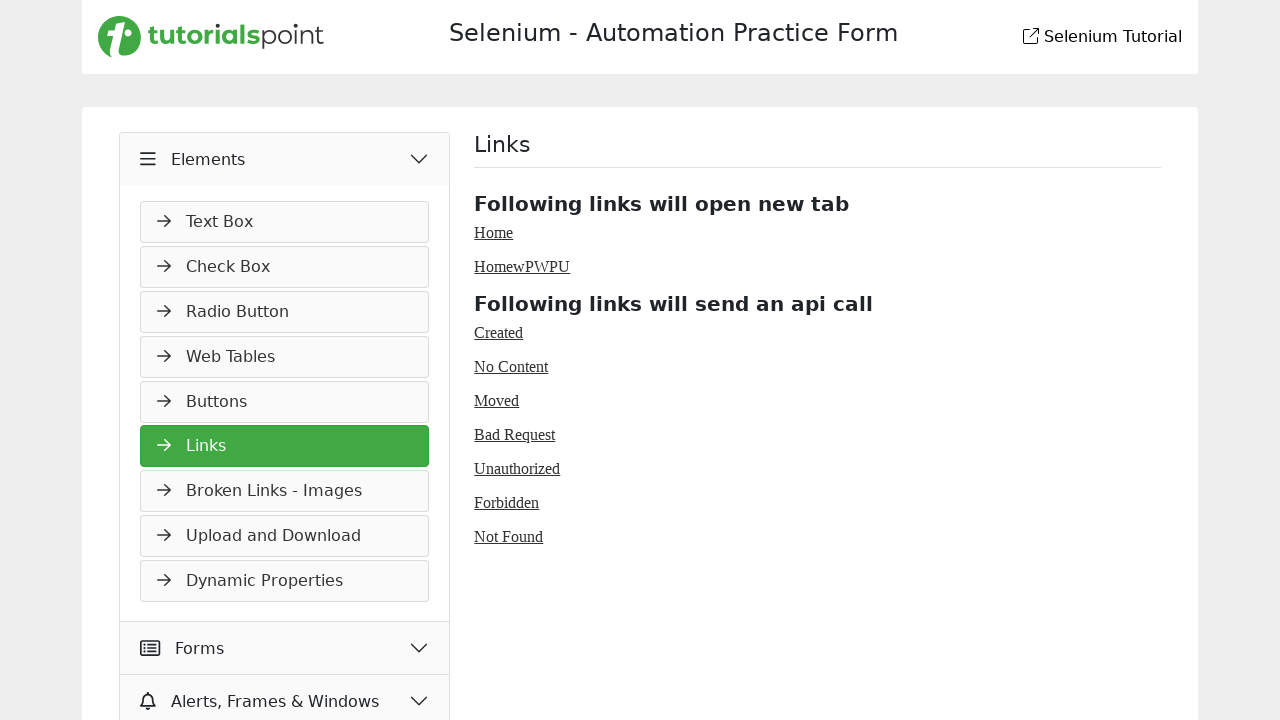

Waited for DOM content to load on TutorialsPoint Selenium practice links page
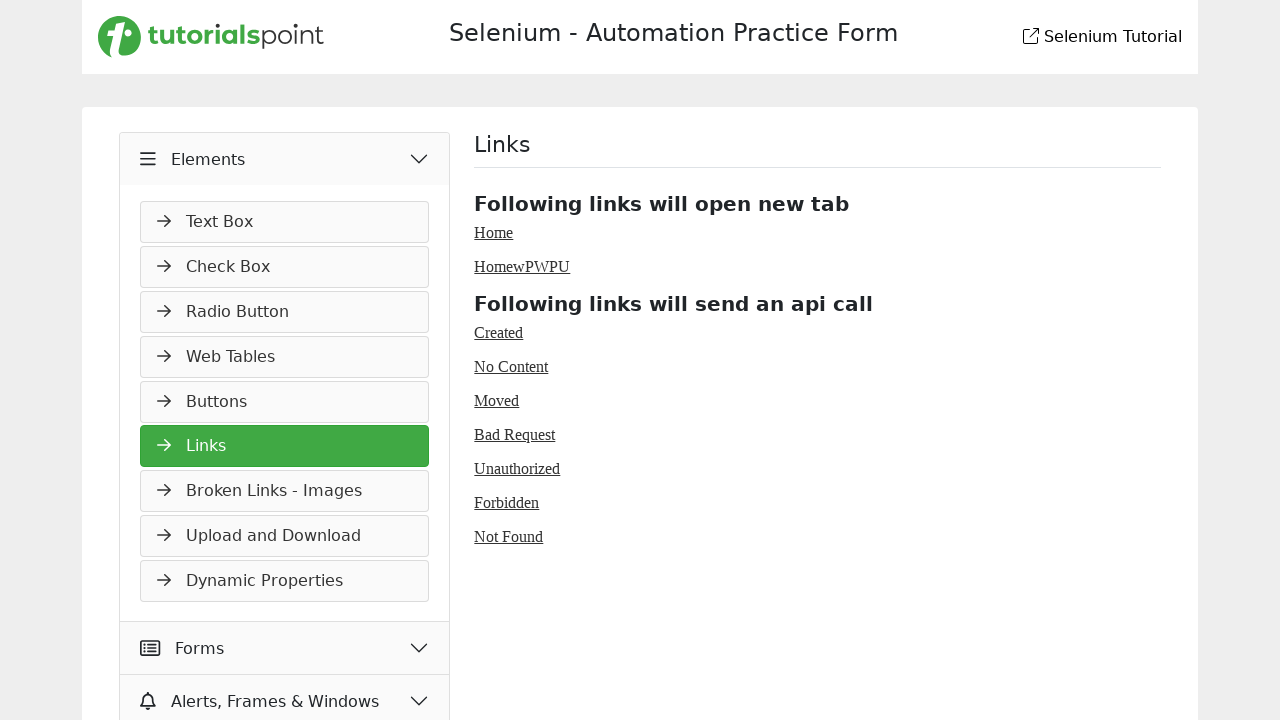

Clicked on the 'Home' link at (494, 232) on a:text('Home')
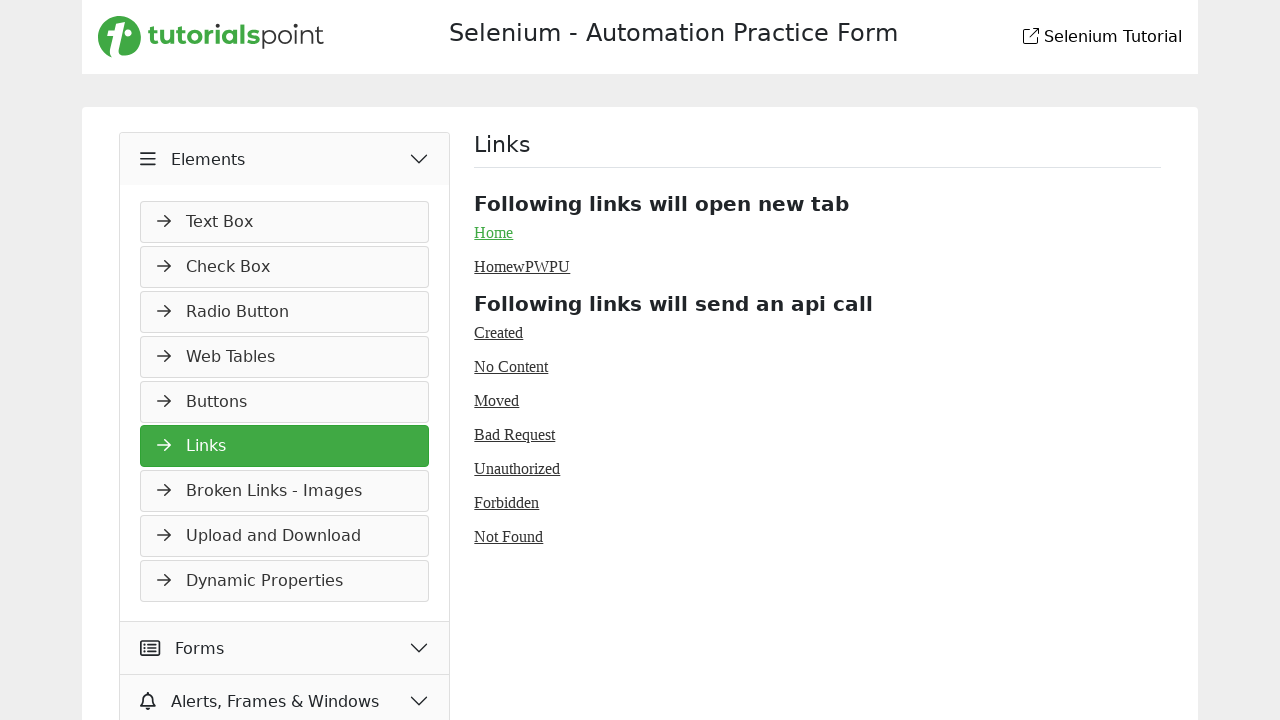

Waited for page load to complete after clicking Home link
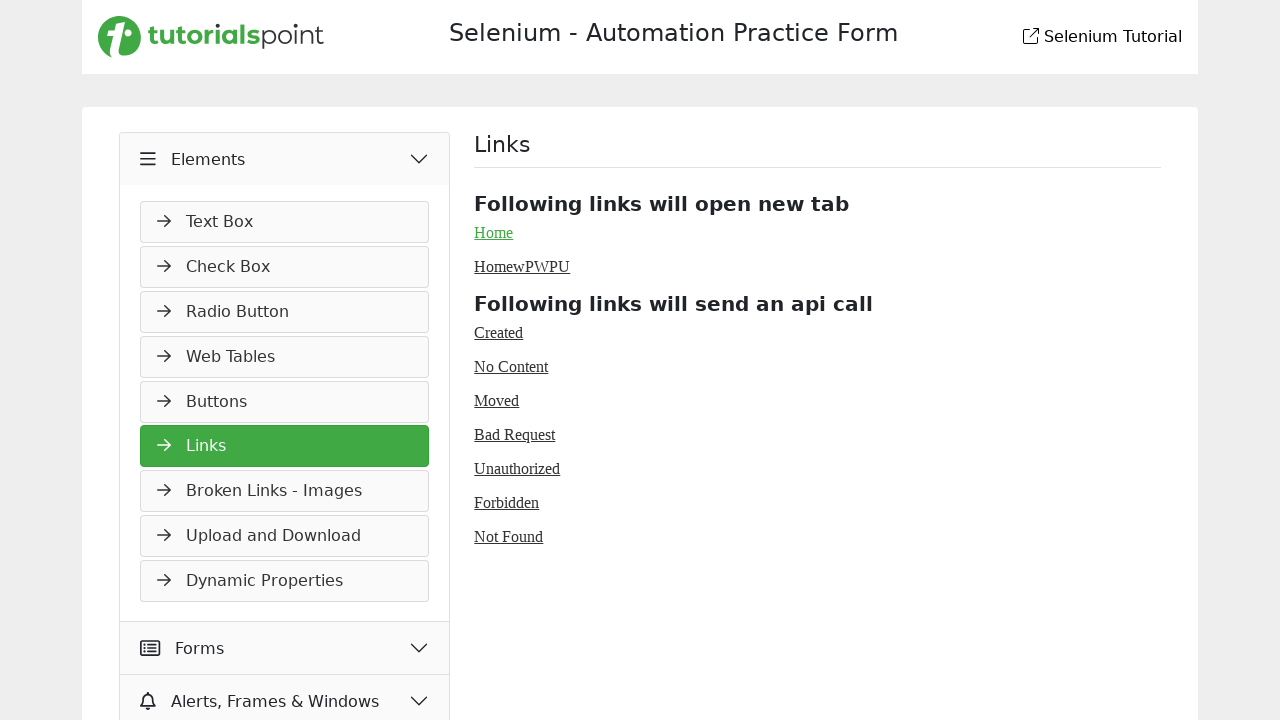

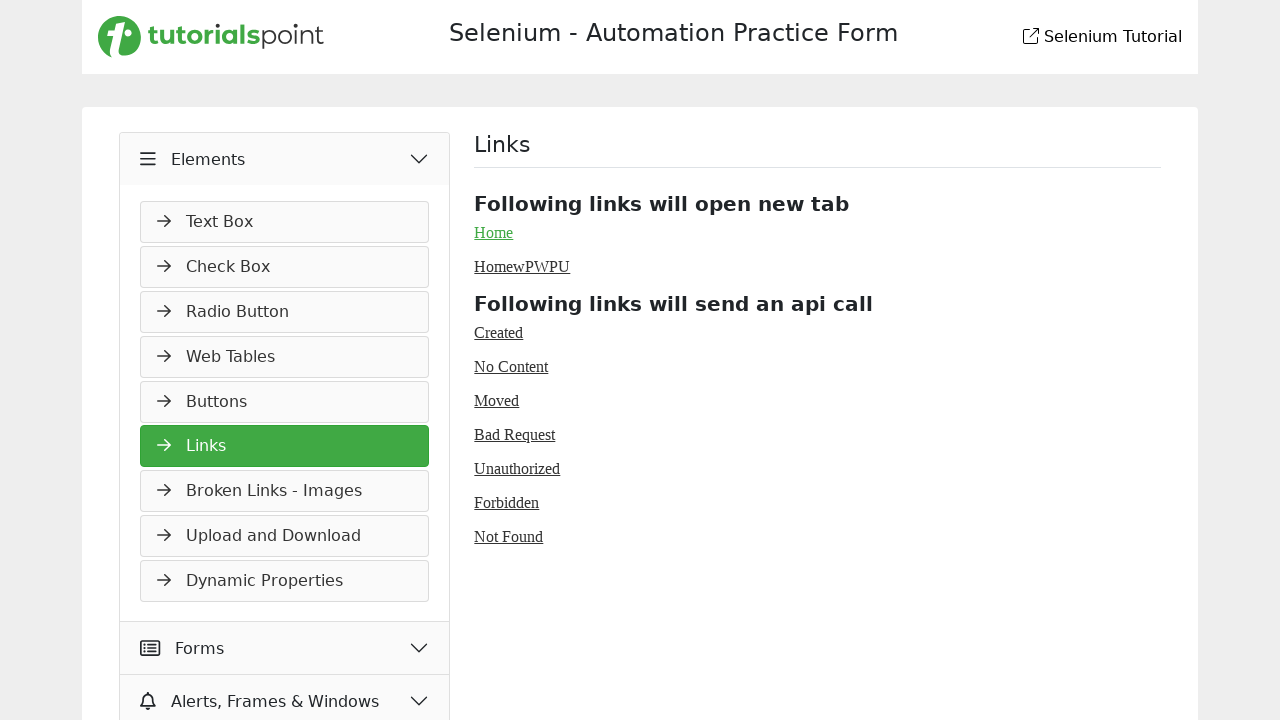